Tests the Get Started button functionality by clicking it on the main page and verifying navigation to the home page

Starting URL: https://dsportalapp.herokuapp.com

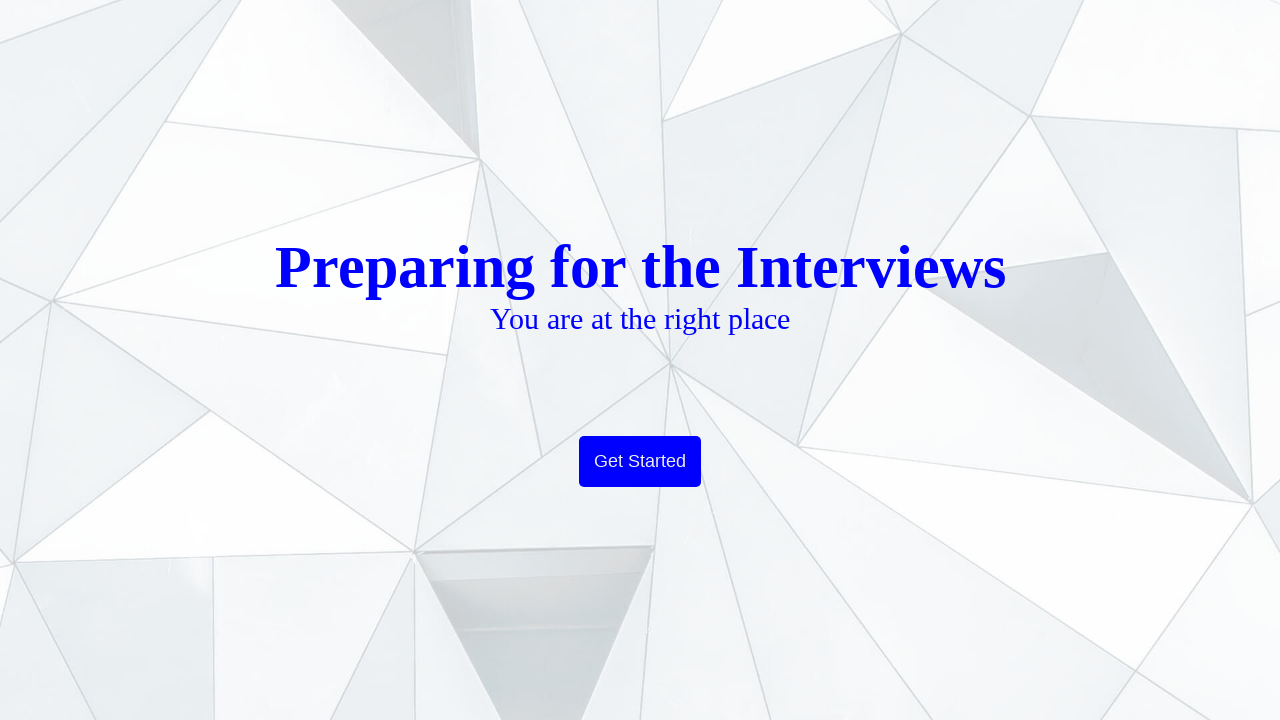

Clicked Get Started button on main page at (640, 462) on xpath=//button[normalize-space()='Get Started']
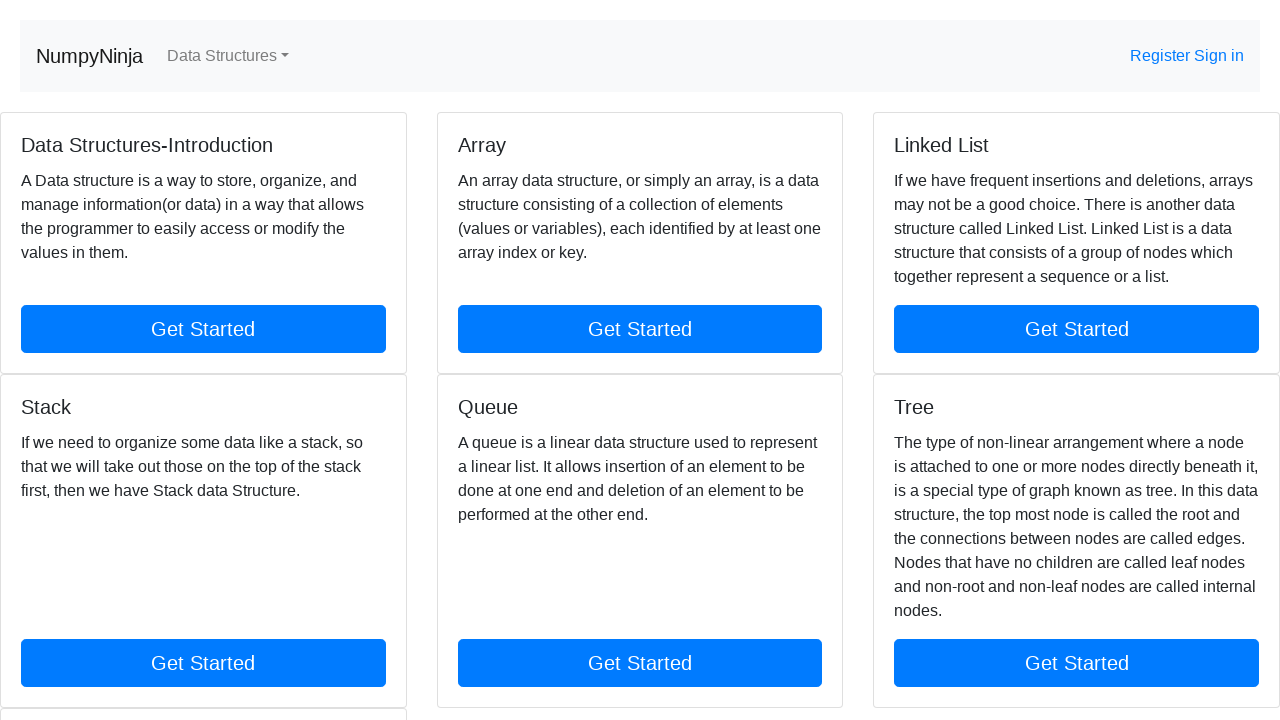

Verified navigation to home page at https://dsportalapp.herokuapp.com/home
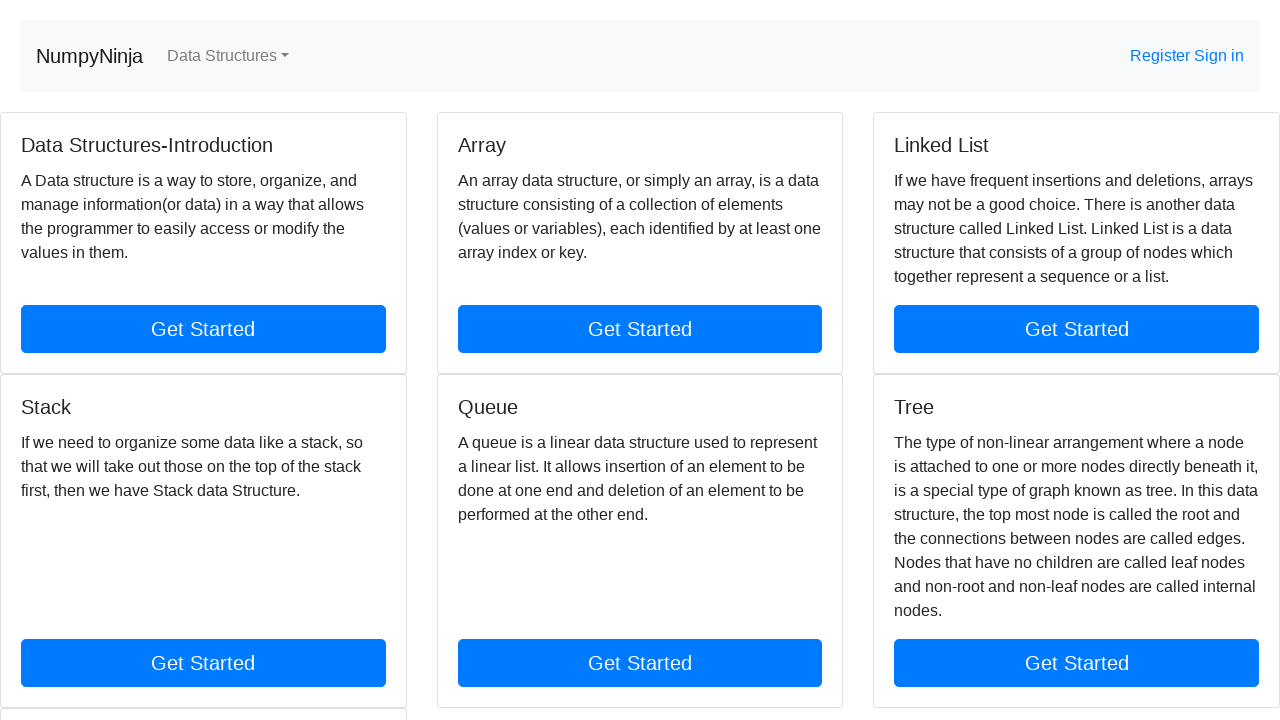

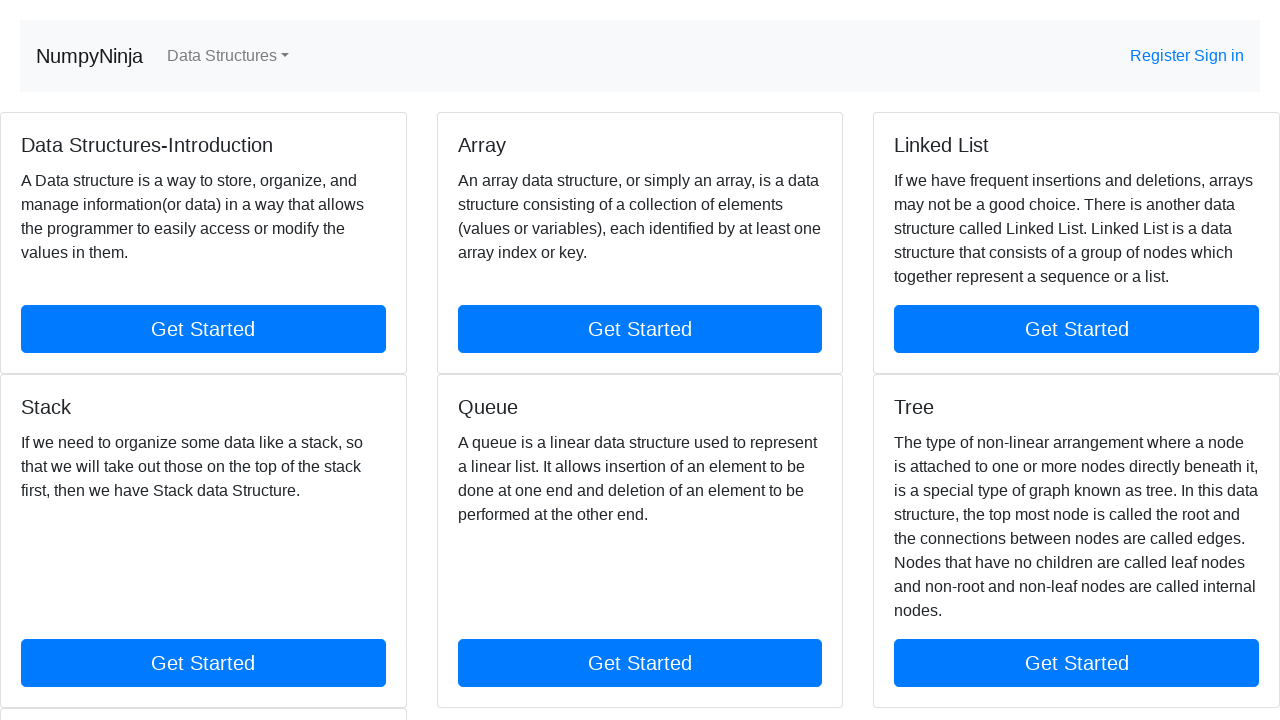